Tests window switching by clicking a link that opens a new window and then switching to that new window

Starting URL: https://the-internet.herokuapp.com/windows

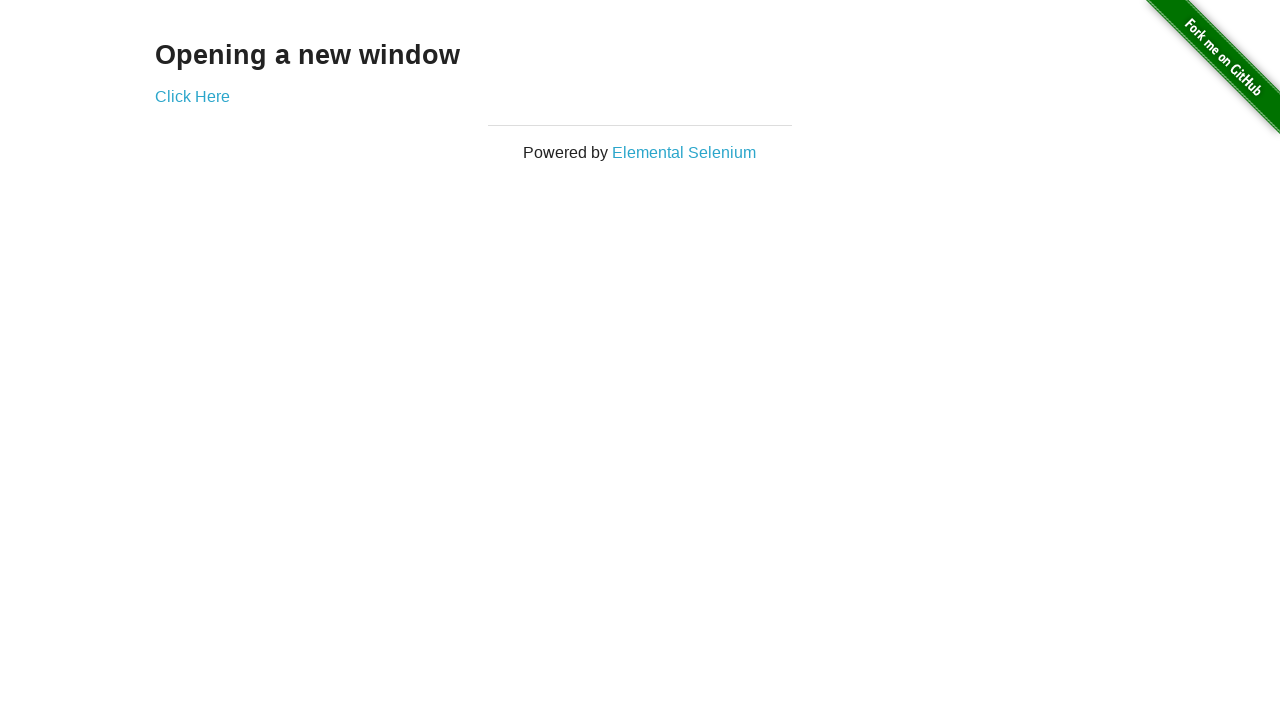

Clicked 'Click Here' link to open new window at (192, 96) on text=Click Here
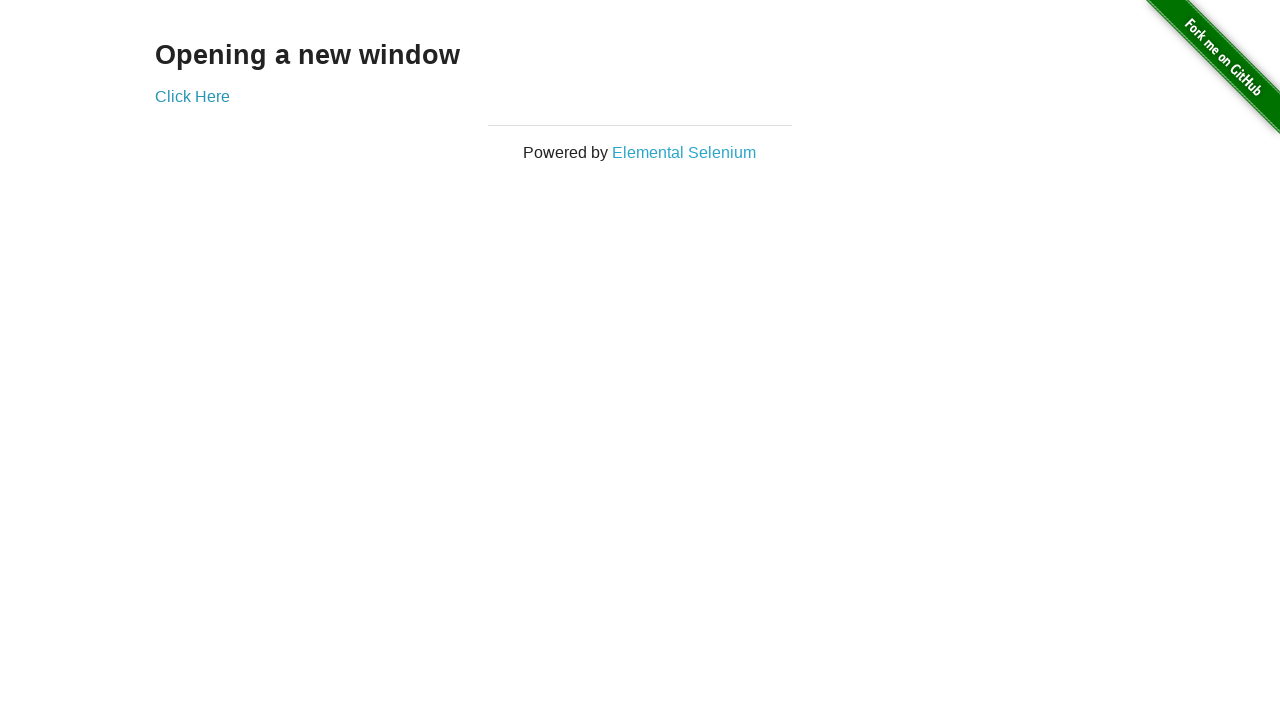

New window opened and captured
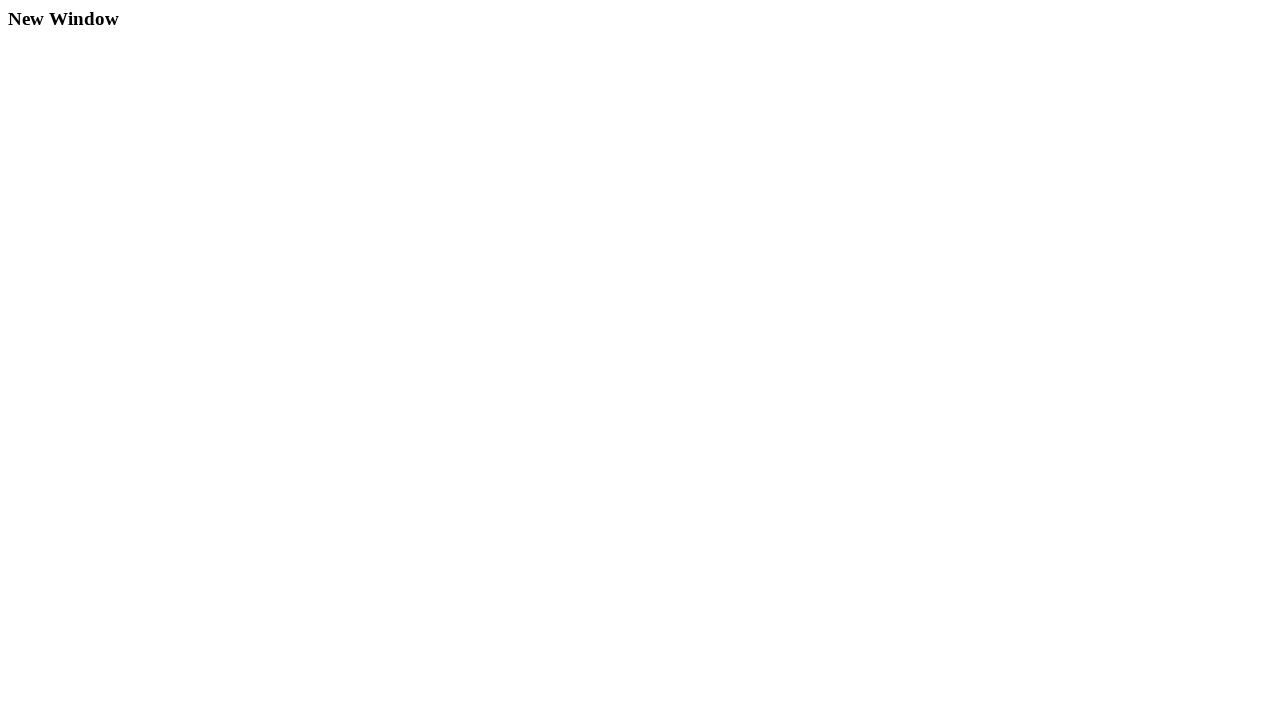

New window finished loading
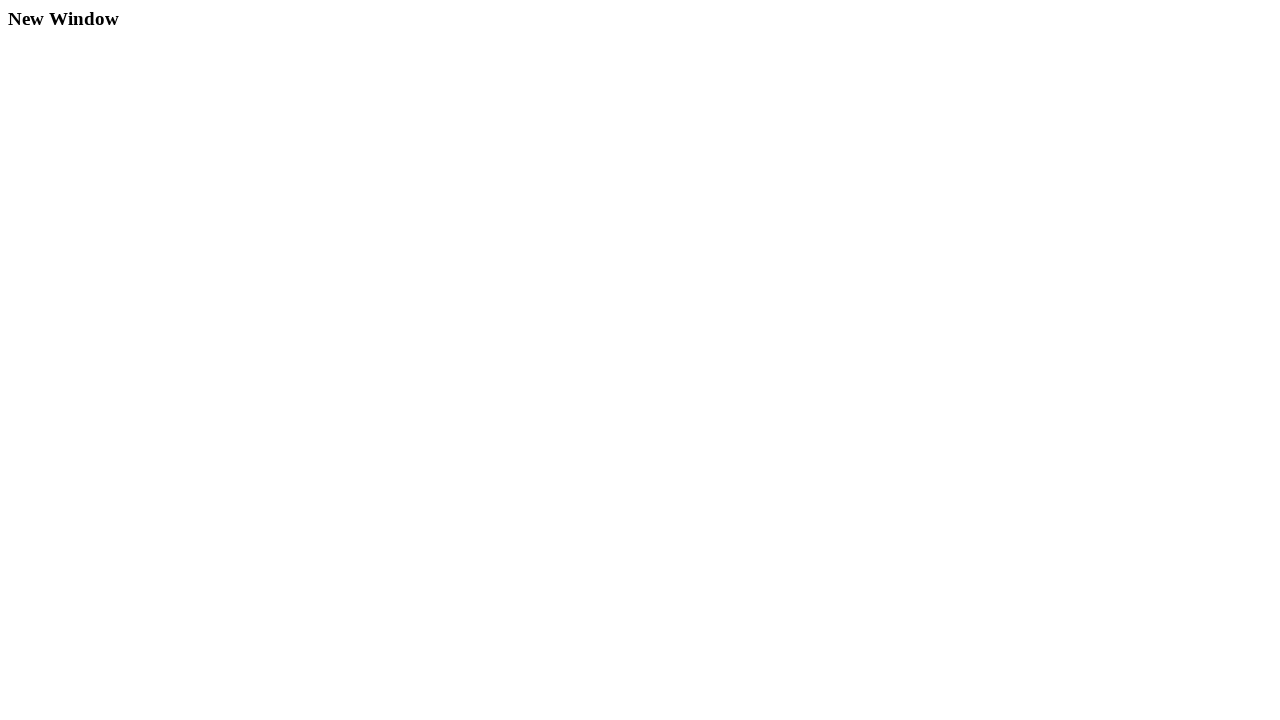

Verified new window title: New Window
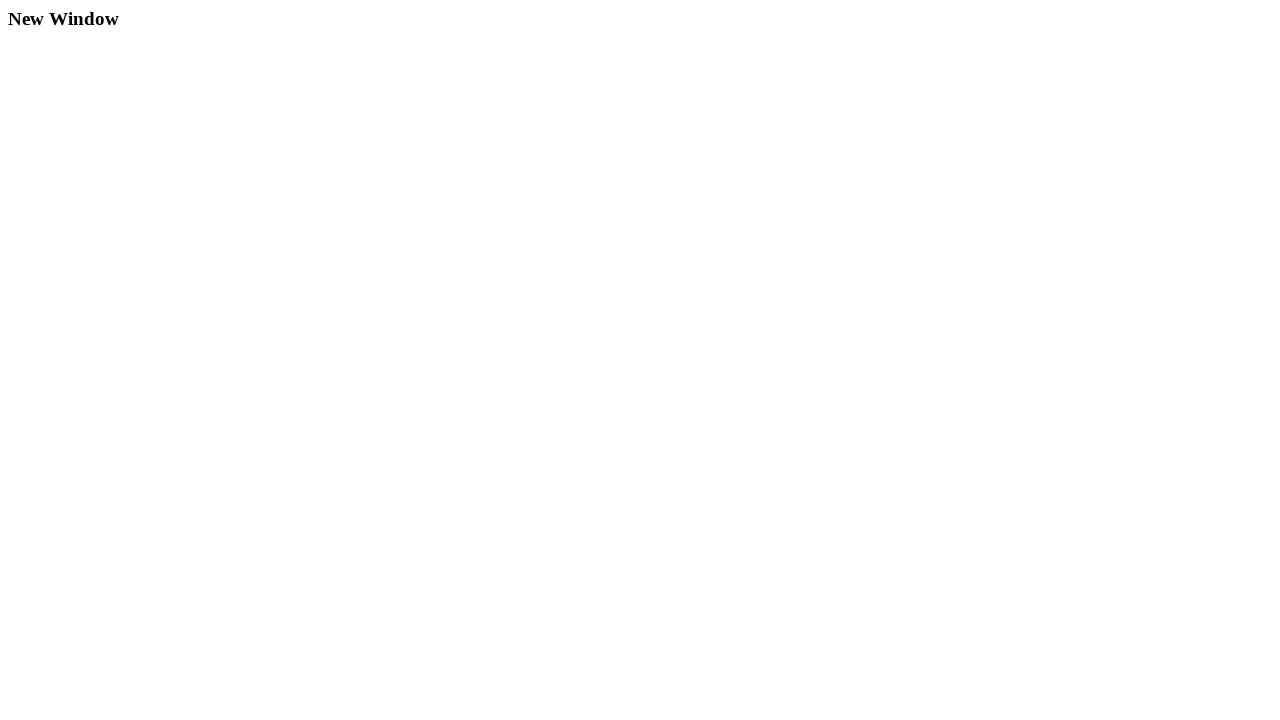

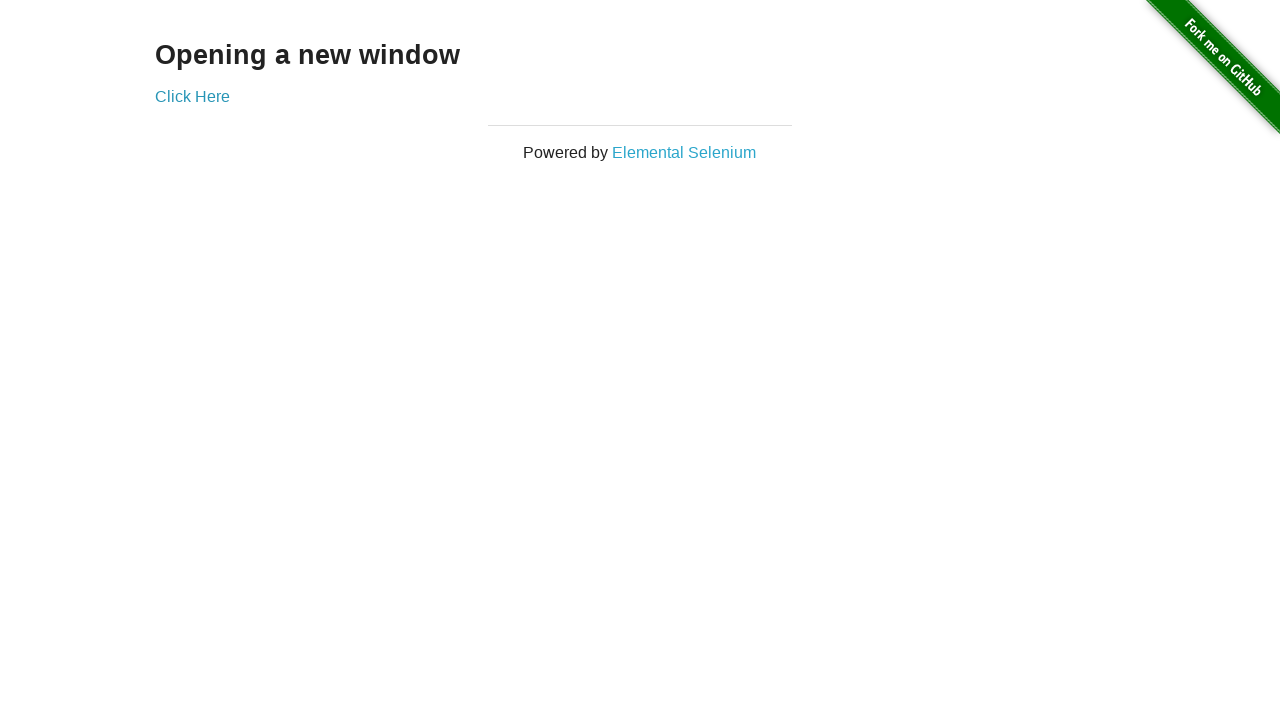